Tests a registration form by filling all input fields in the first block with sample data, submitting the form, and verifying the success message is displayed.

Starting URL: http://suninjuly.github.io/registration1.html

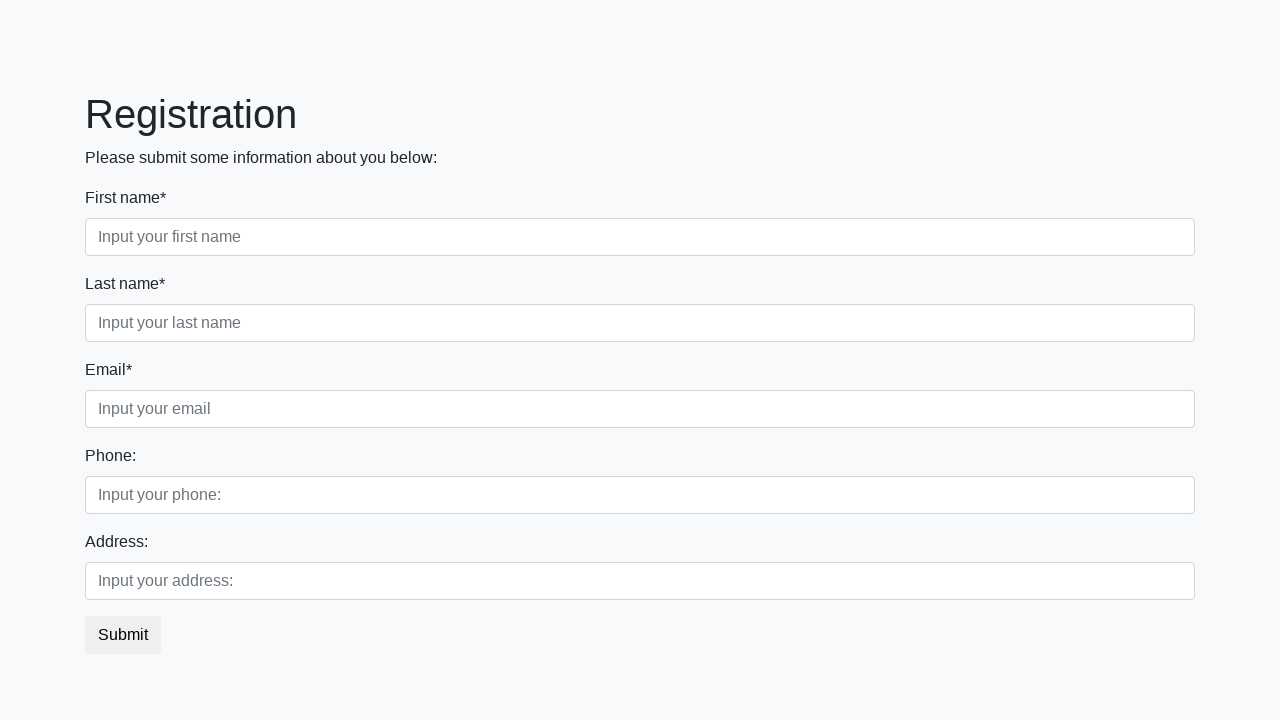

Located all input fields in the first block
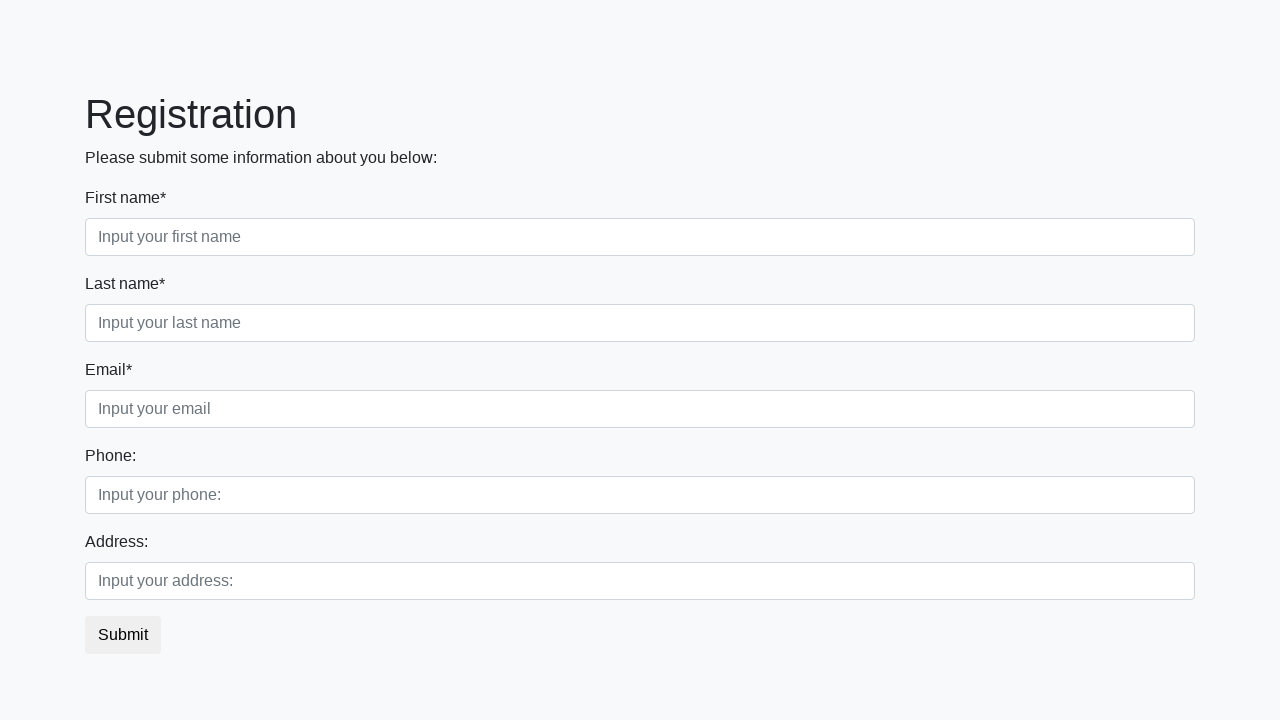

Filled input field 1 with 'Russia1' on div.first_block input >> nth=0
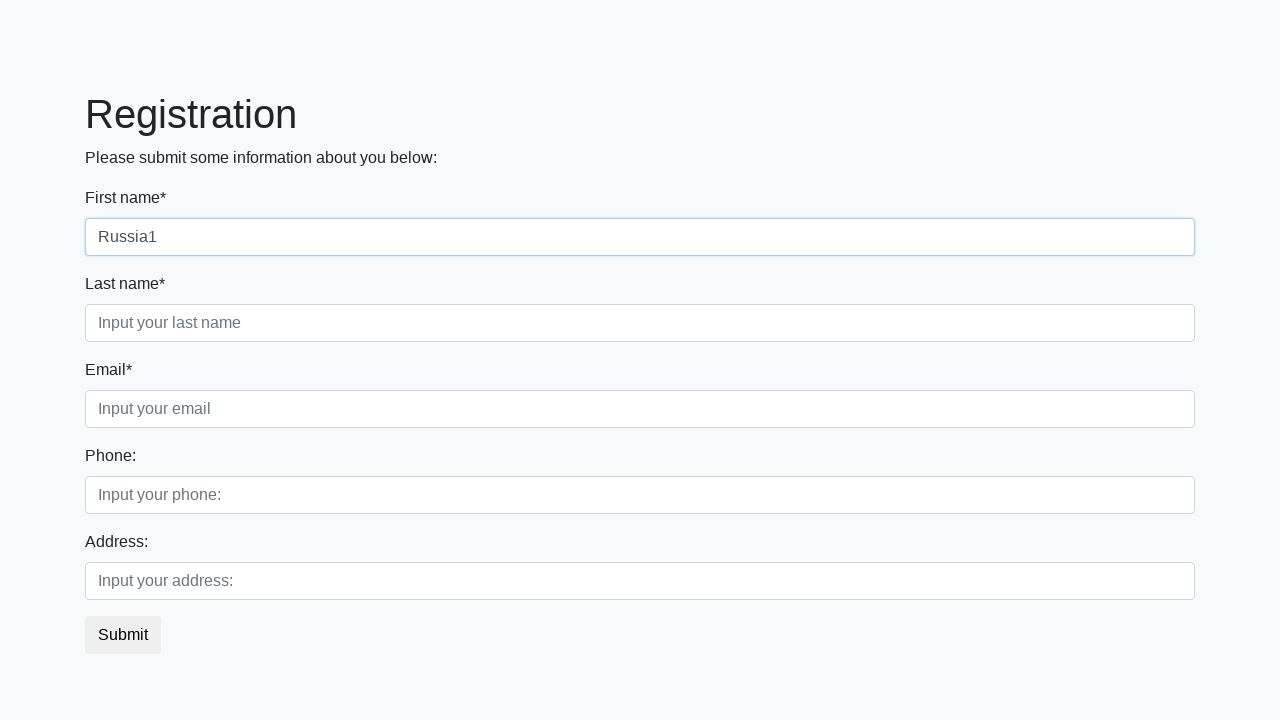

Filled input field 2 with 'Russia2' on div.first_block input >> nth=1
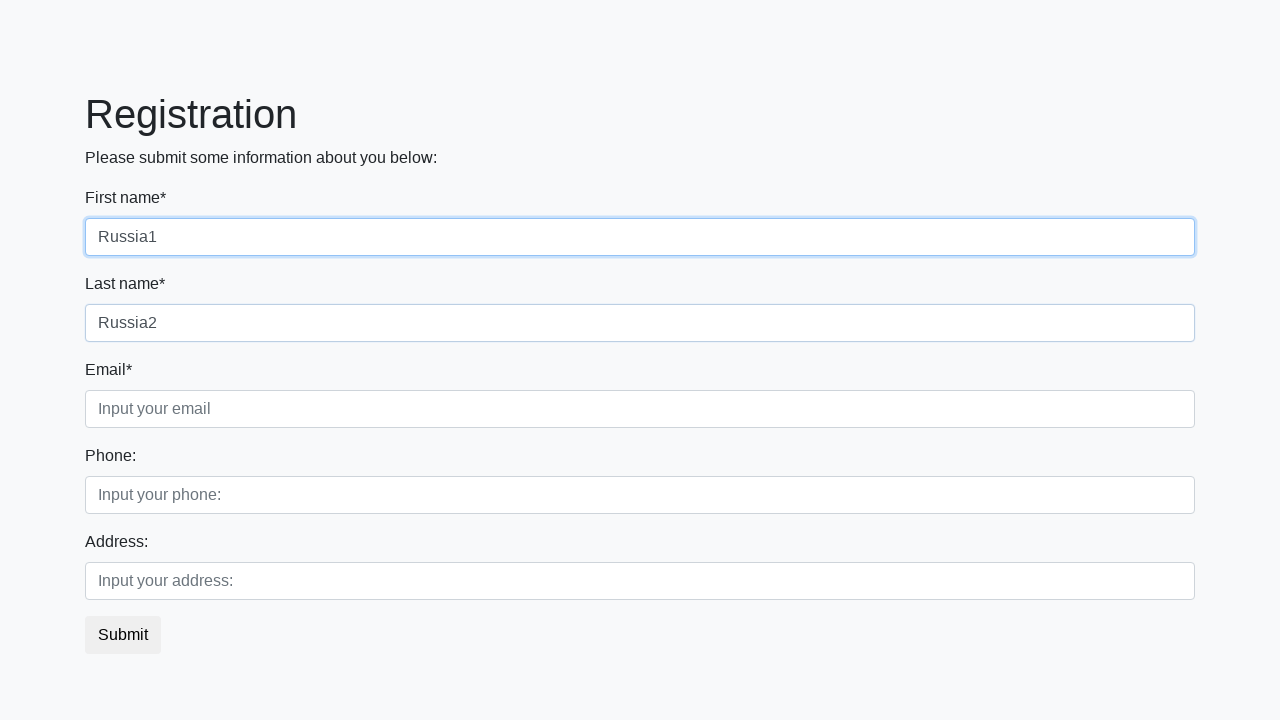

Filled input field 3 with 'Russia3' on div.first_block input >> nth=2
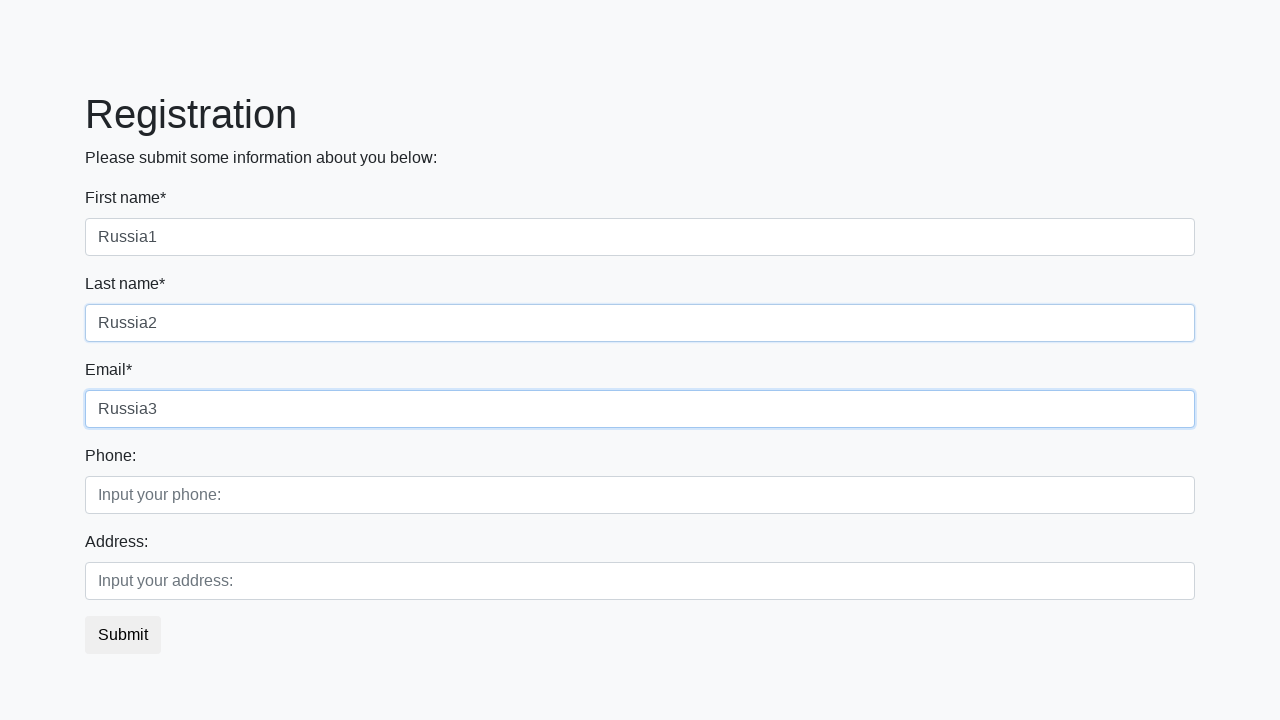

Clicked the submit button at (123, 635) on button.btn
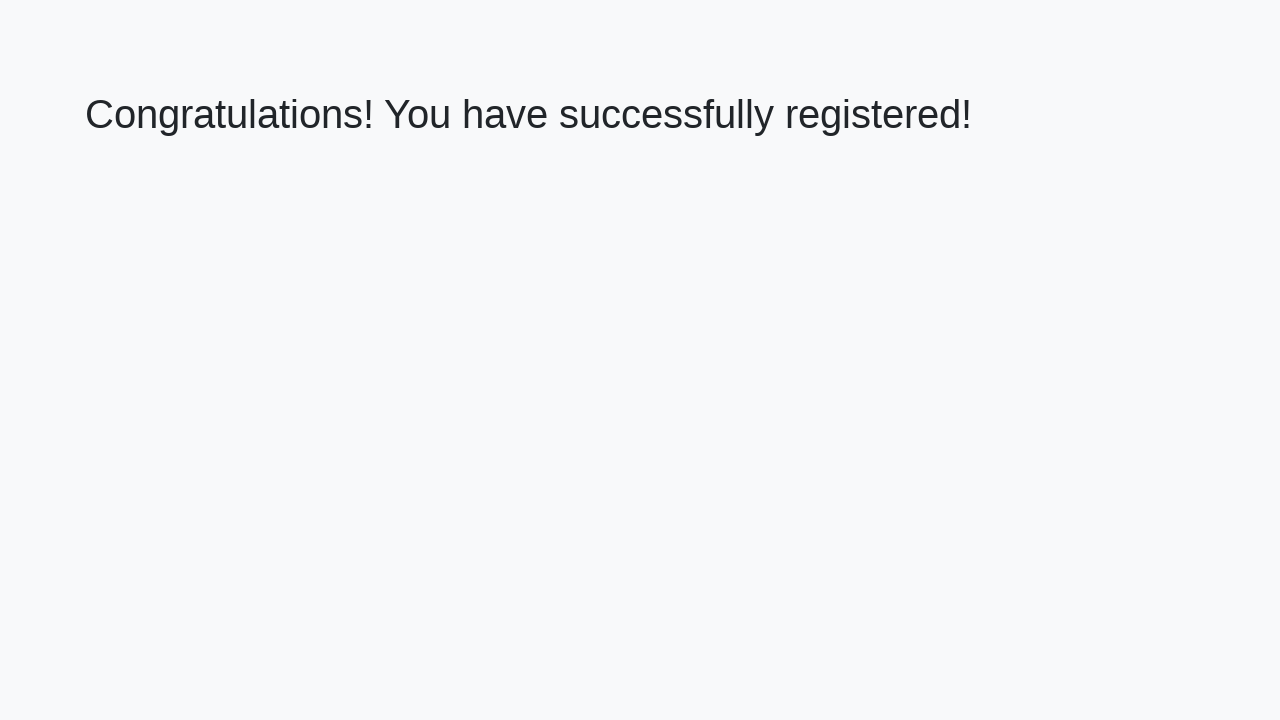

Success heading element loaded
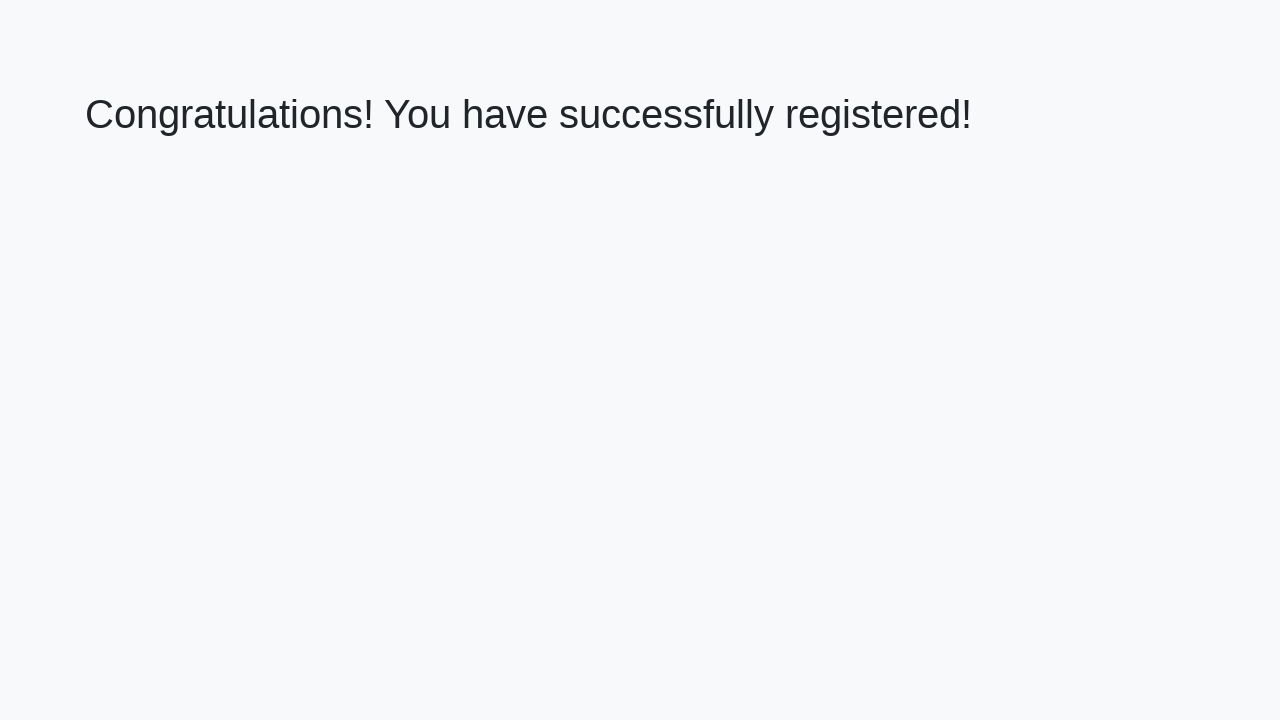

Retrieved success message: 'Congratulations! You have successfully registered!'
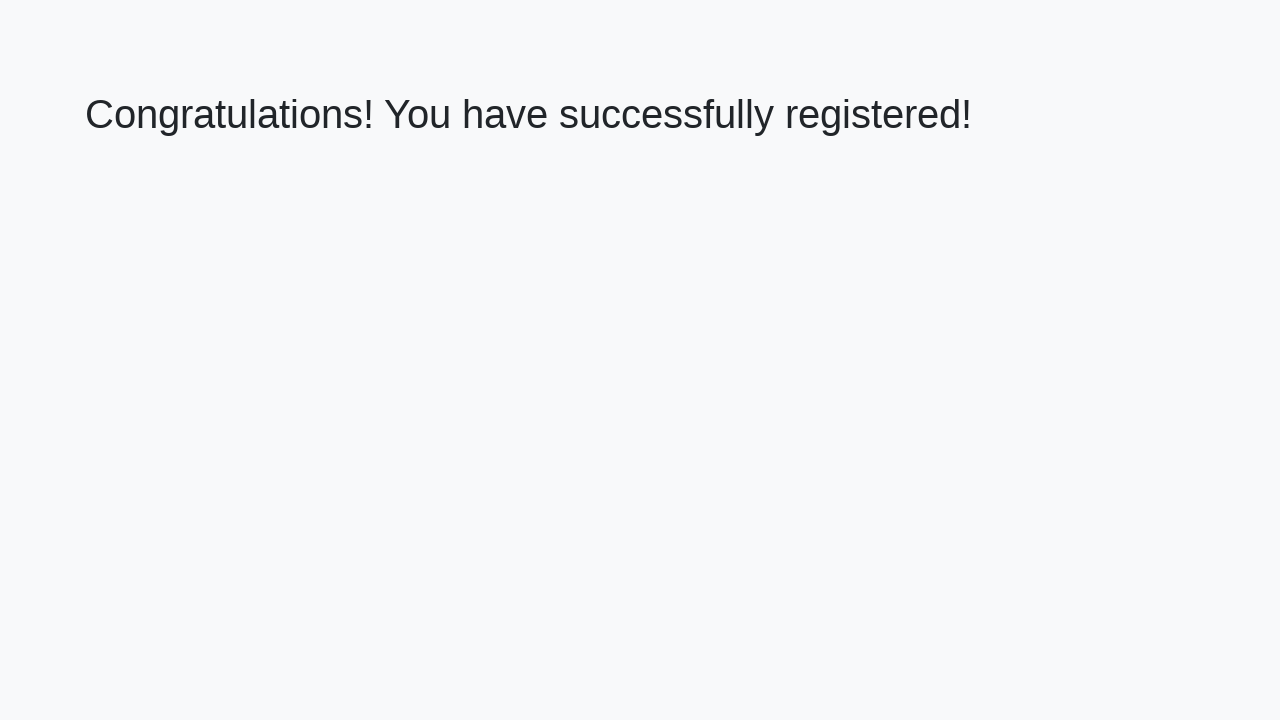

Verified success message matches expected text
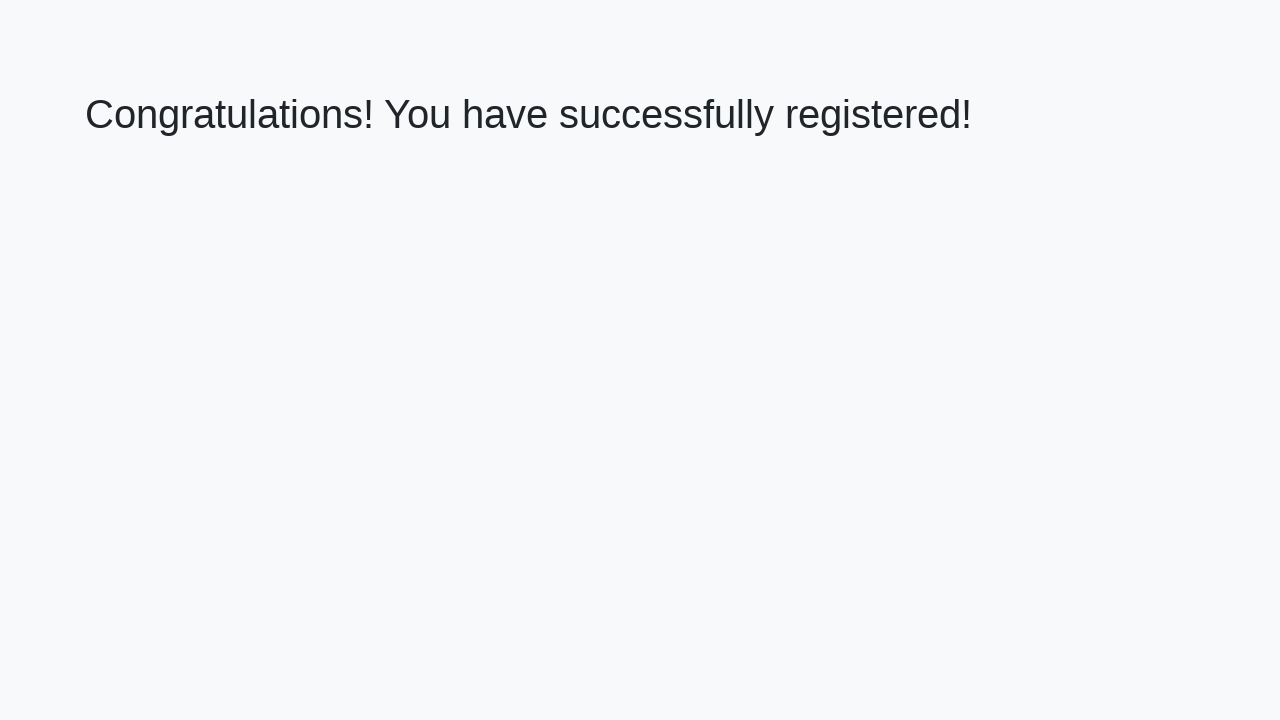

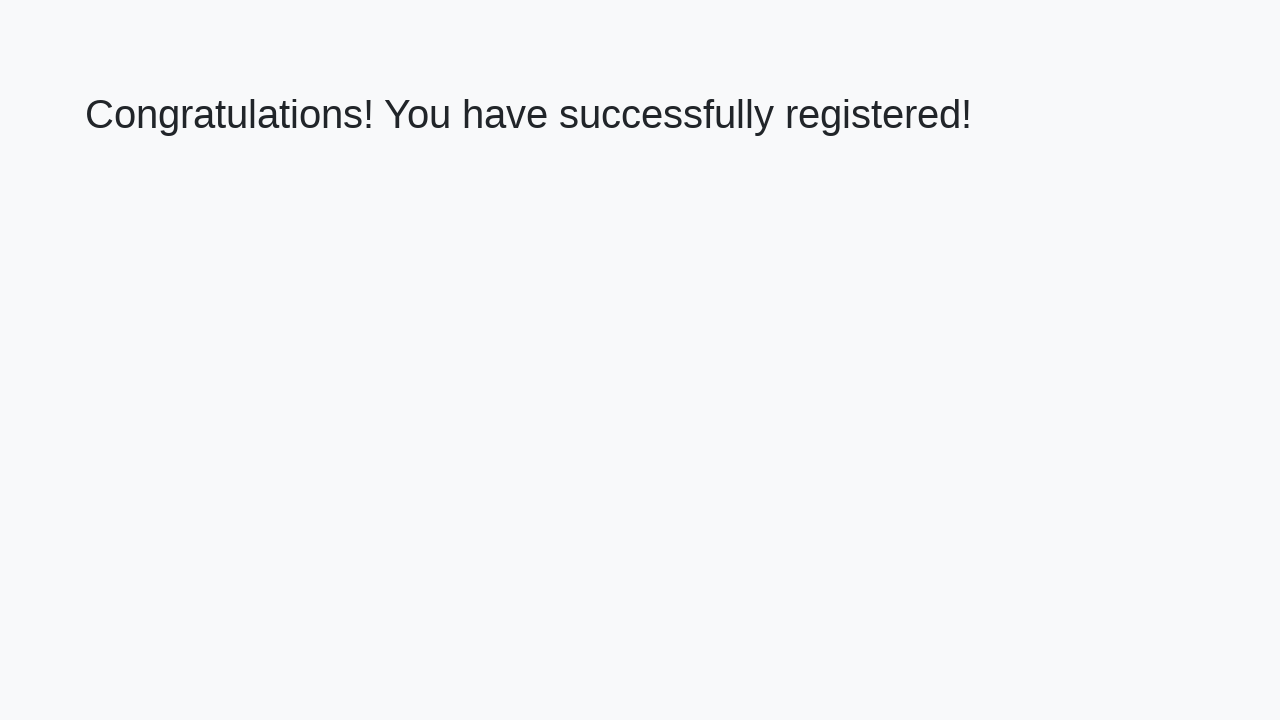